Tests jQuery UI custom dropdown by selecting different numeric values (12, 1, 19, 6) and verifying the selection is displayed correctly

Starting URL: https://jqueryui.com/resources/demos/selectmenu/default.html

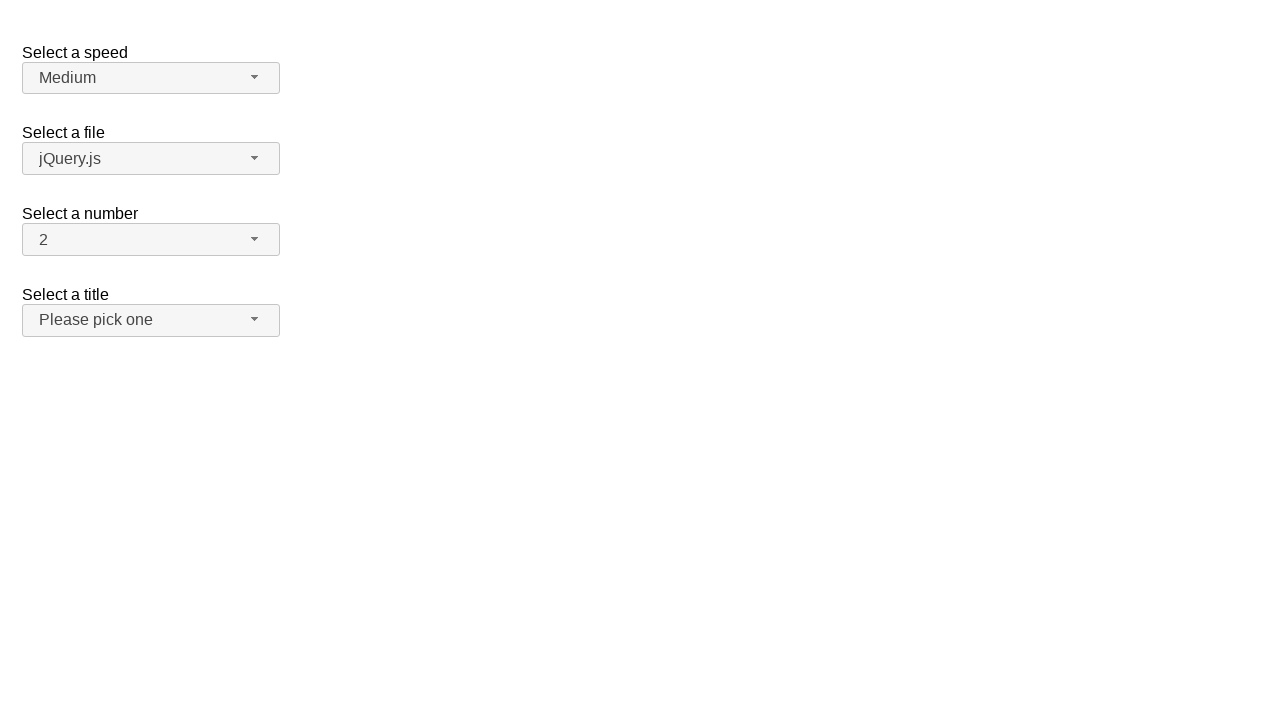

Clicked number dropdown button to open menu at (151, 240) on xpath=//span[@id='number-button']
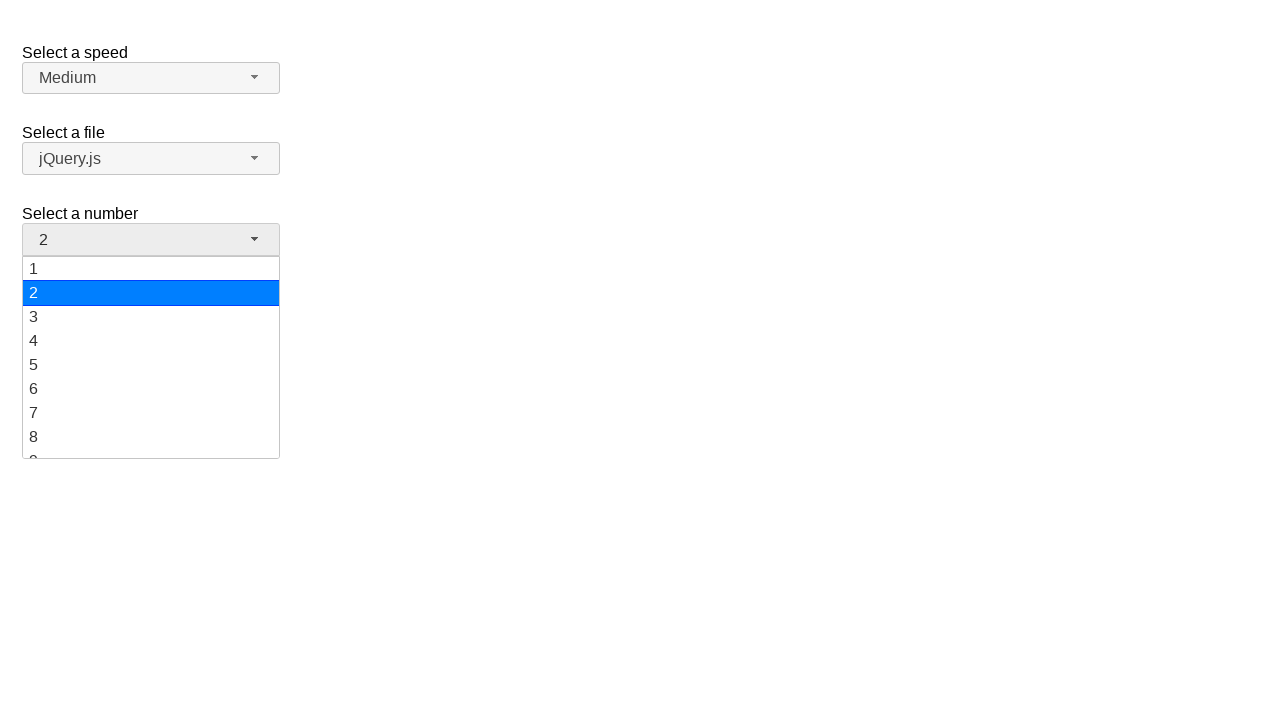

Number dropdown menu loaded
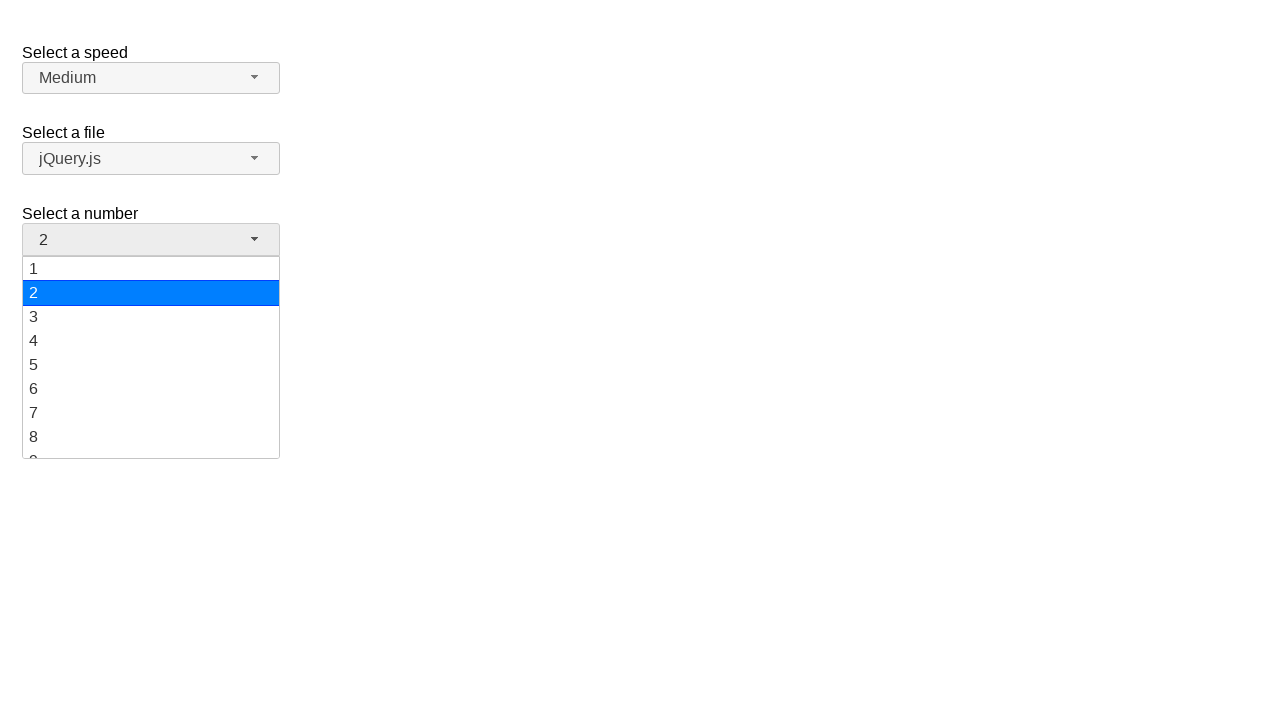

Selected value '12' from dropdown at (151, 357) on xpath=//ul[@id='number-menu']//div[text()='12']
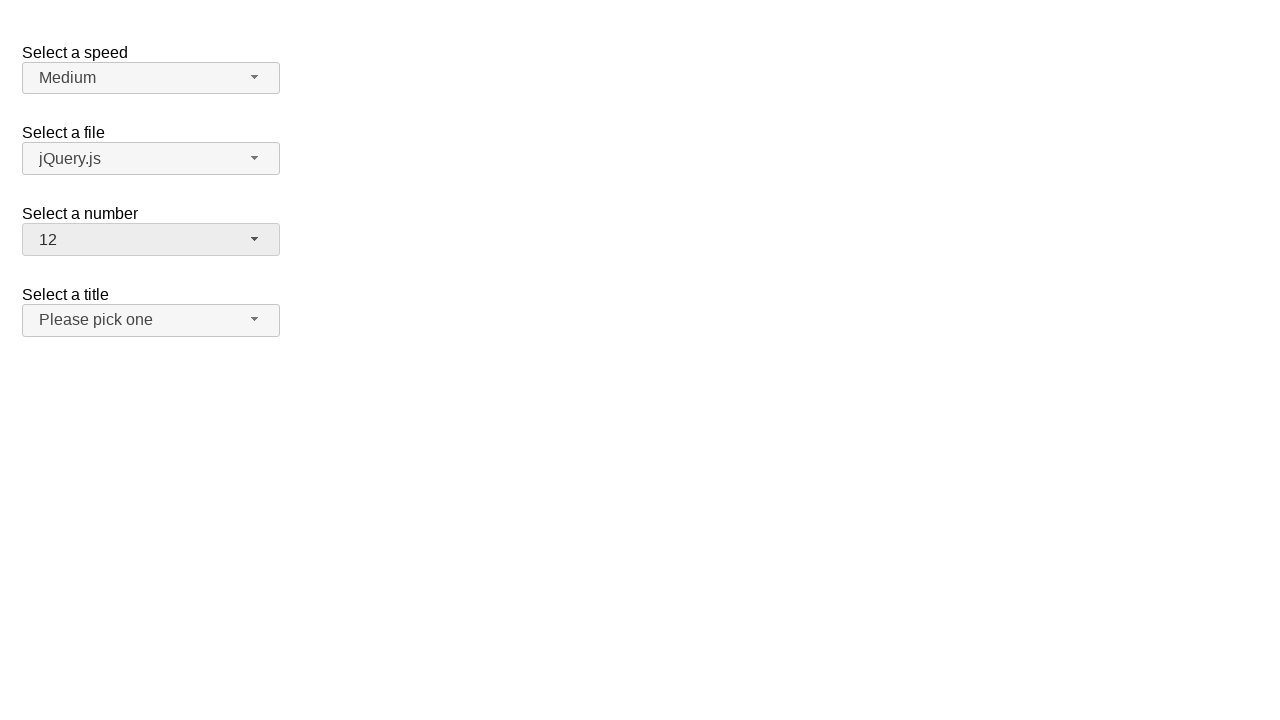

Verified '12' selection is displayed
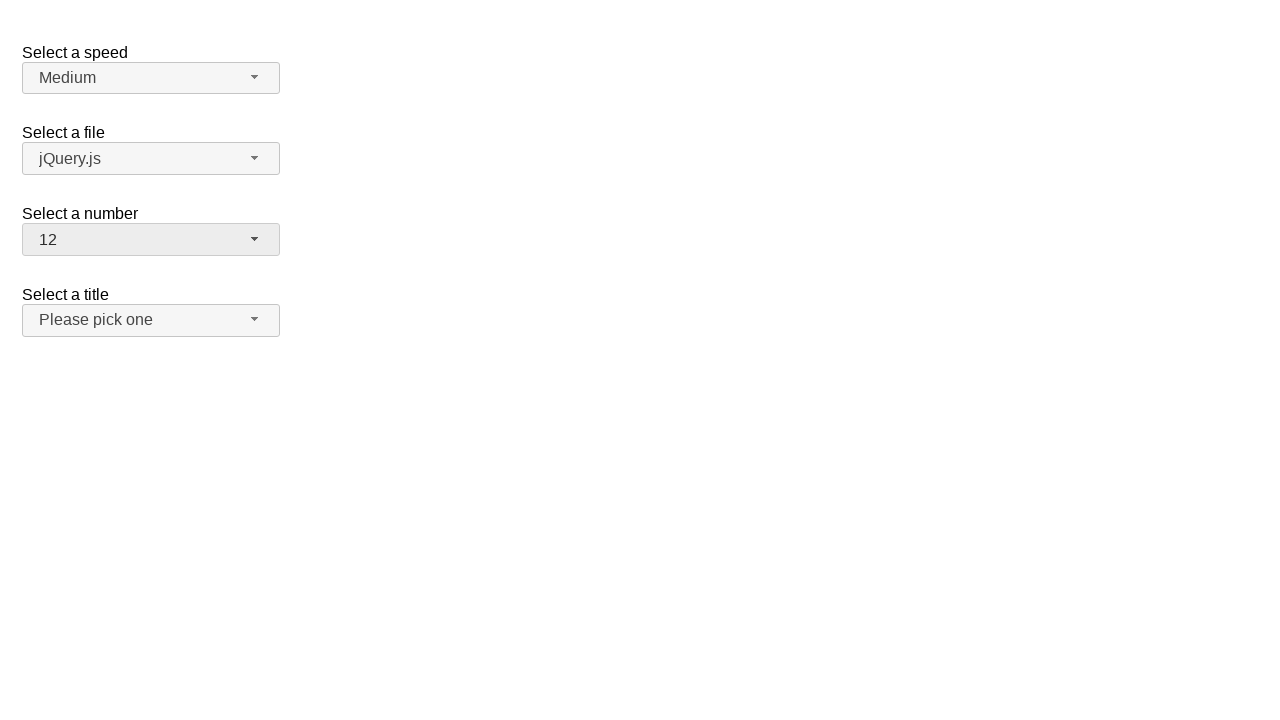

Clicked number dropdown button to open menu at (151, 240) on xpath=//span[@id='number-button']
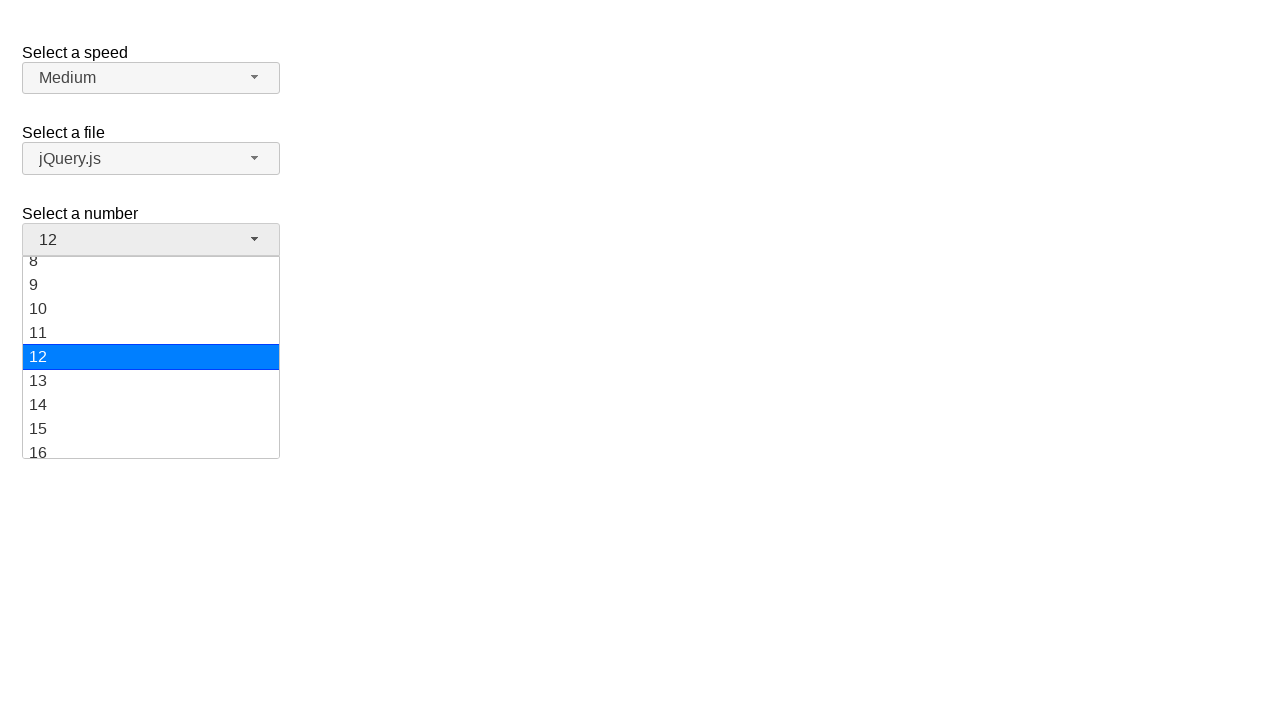

Number dropdown menu loaded
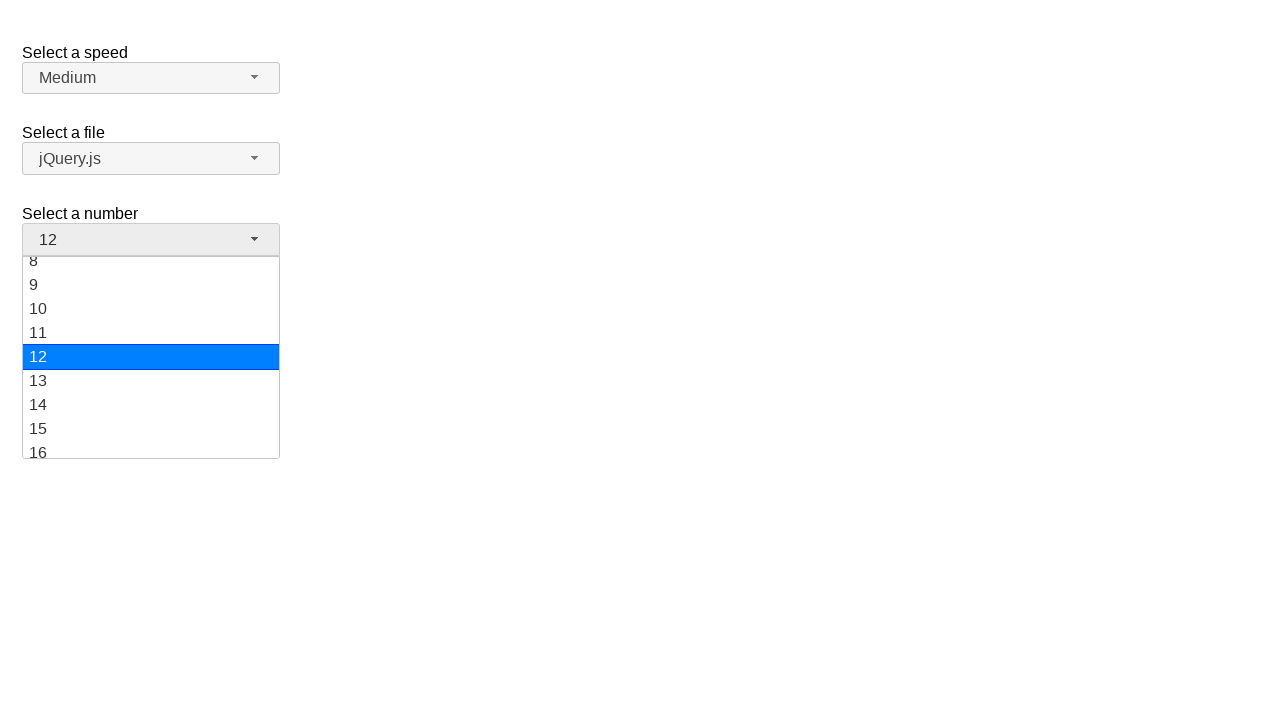

Selected value '1' from dropdown at (151, 269) on xpath=//ul[@id='number-menu']//div[text()='1']
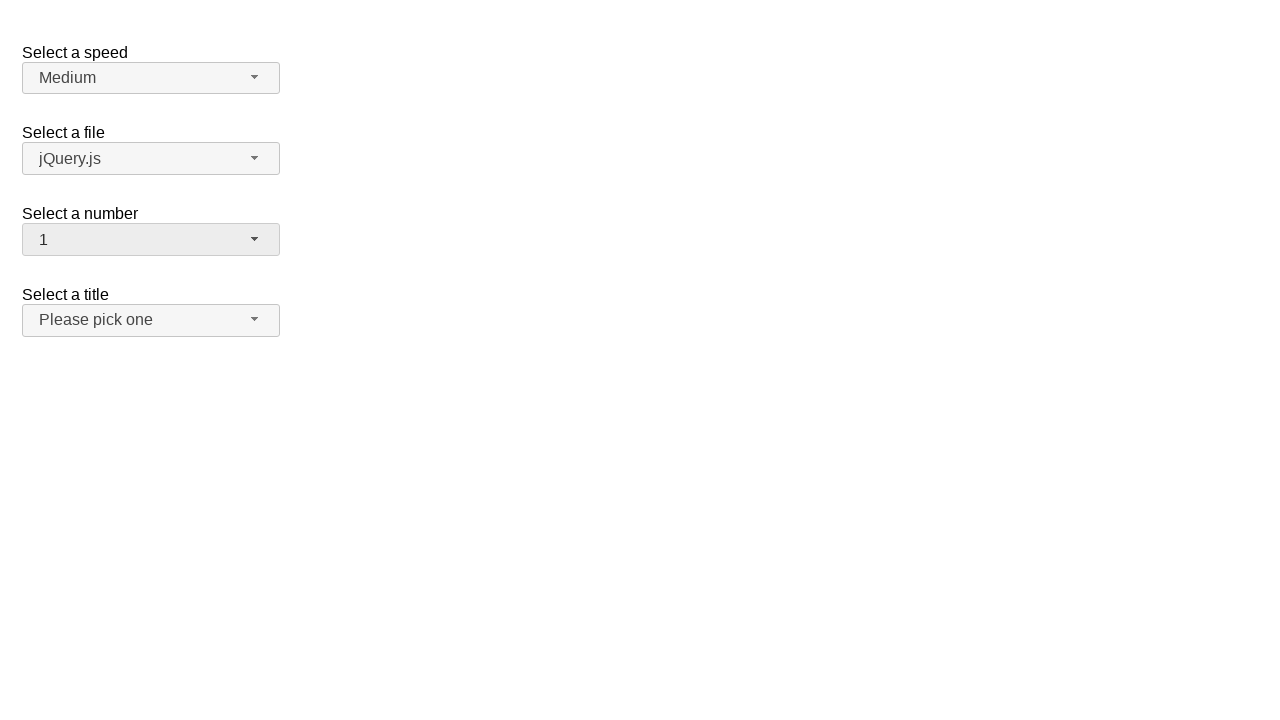

Clicked number dropdown button to open menu at (151, 240) on xpath=//span[@id='number-button']
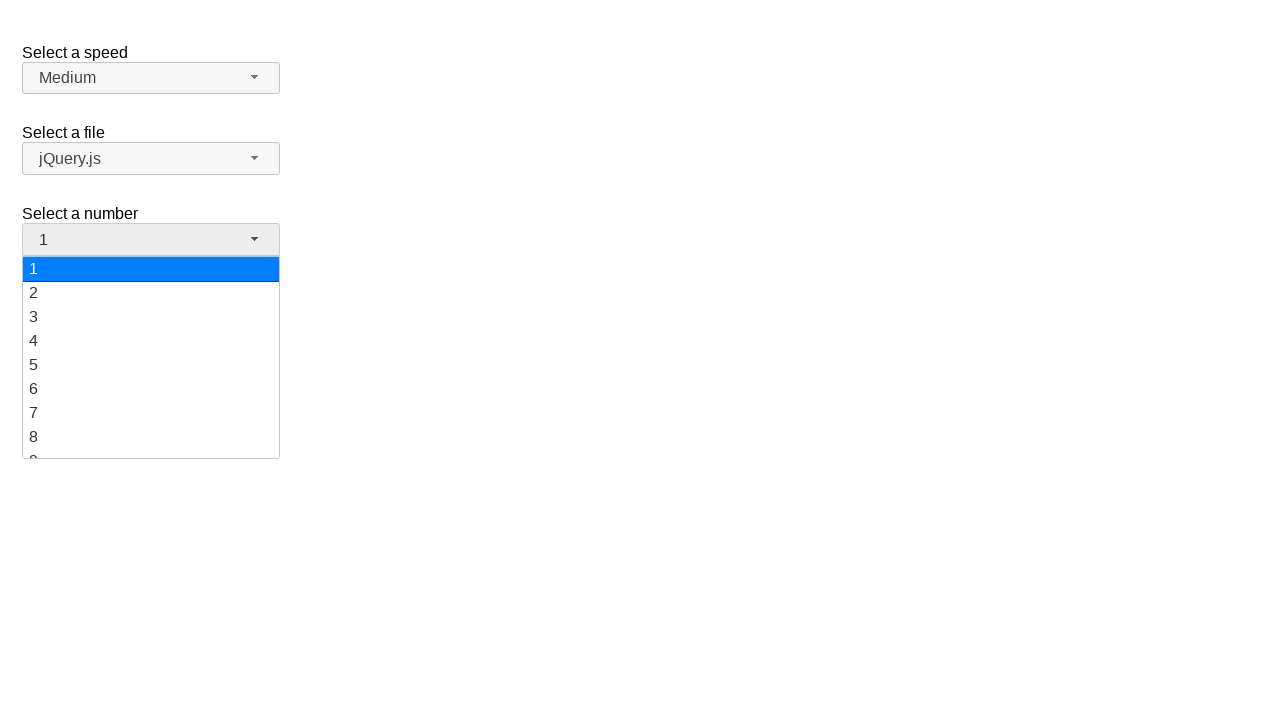

Number dropdown menu loaded
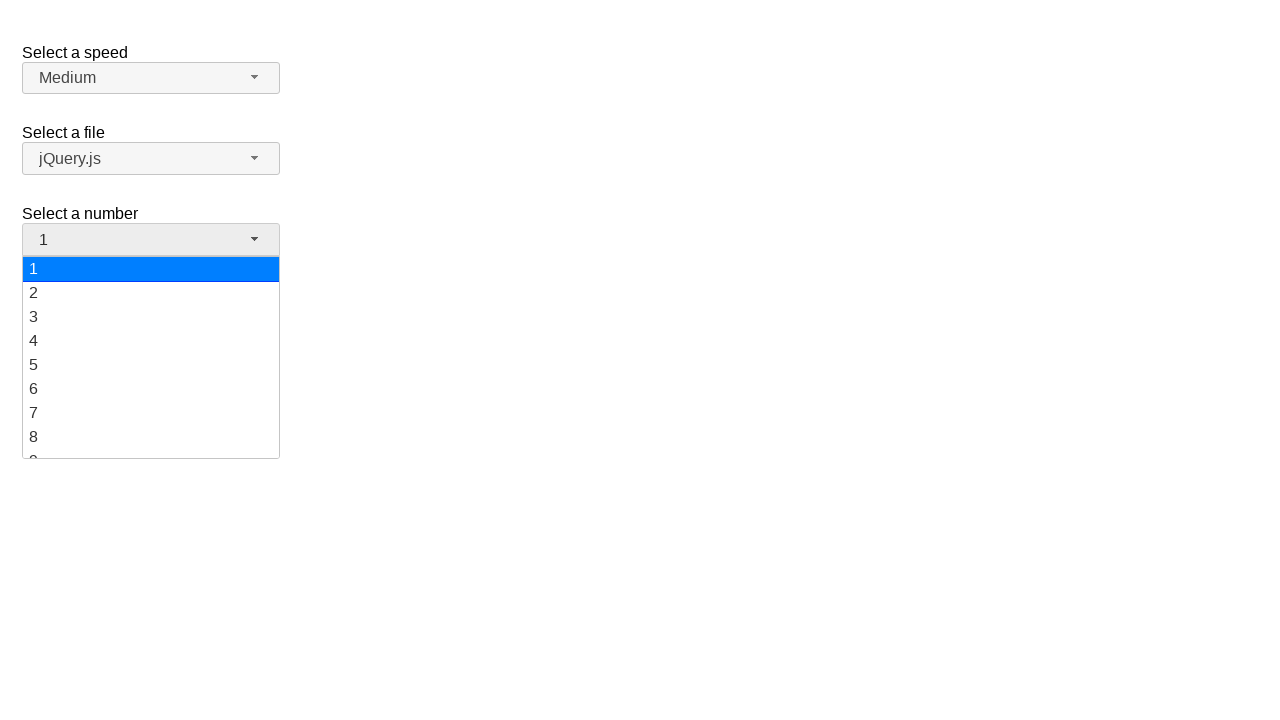

Selected value '19' from dropdown at (151, 445) on xpath=//ul[@id='number-menu']//div[text()='19']
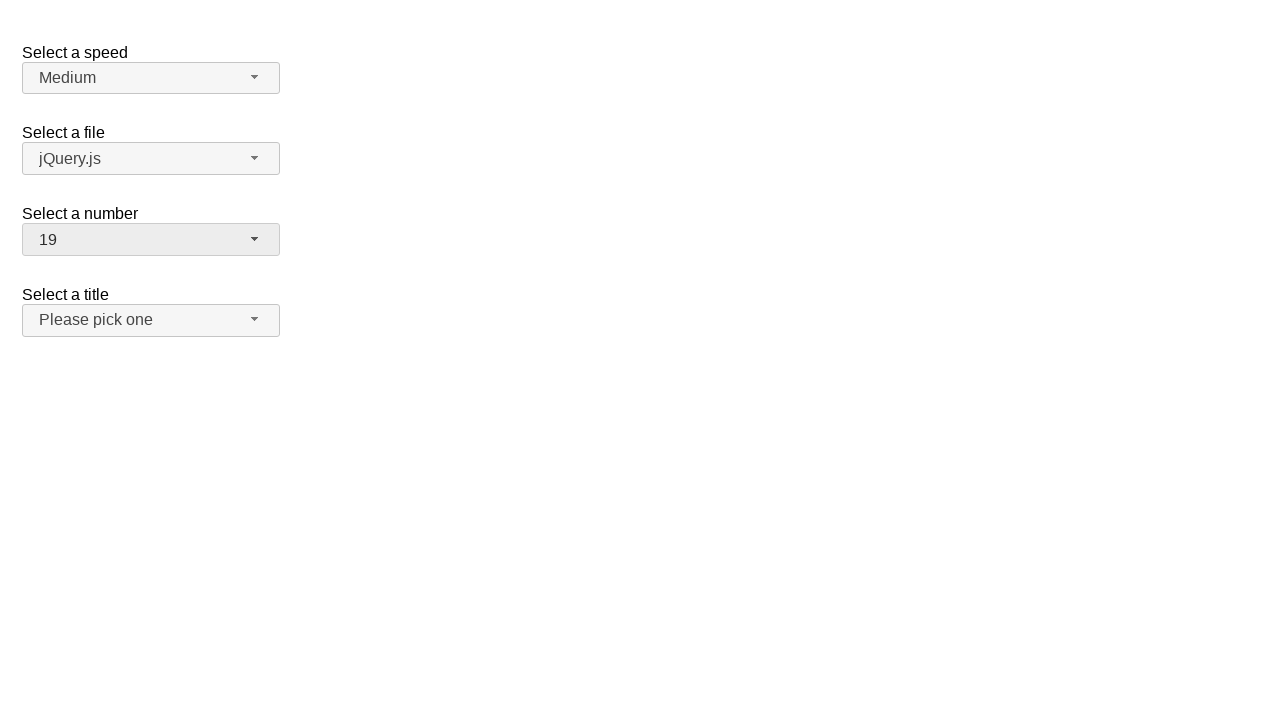

Clicked number dropdown button to open menu at (151, 240) on xpath=//span[@id='number-button']
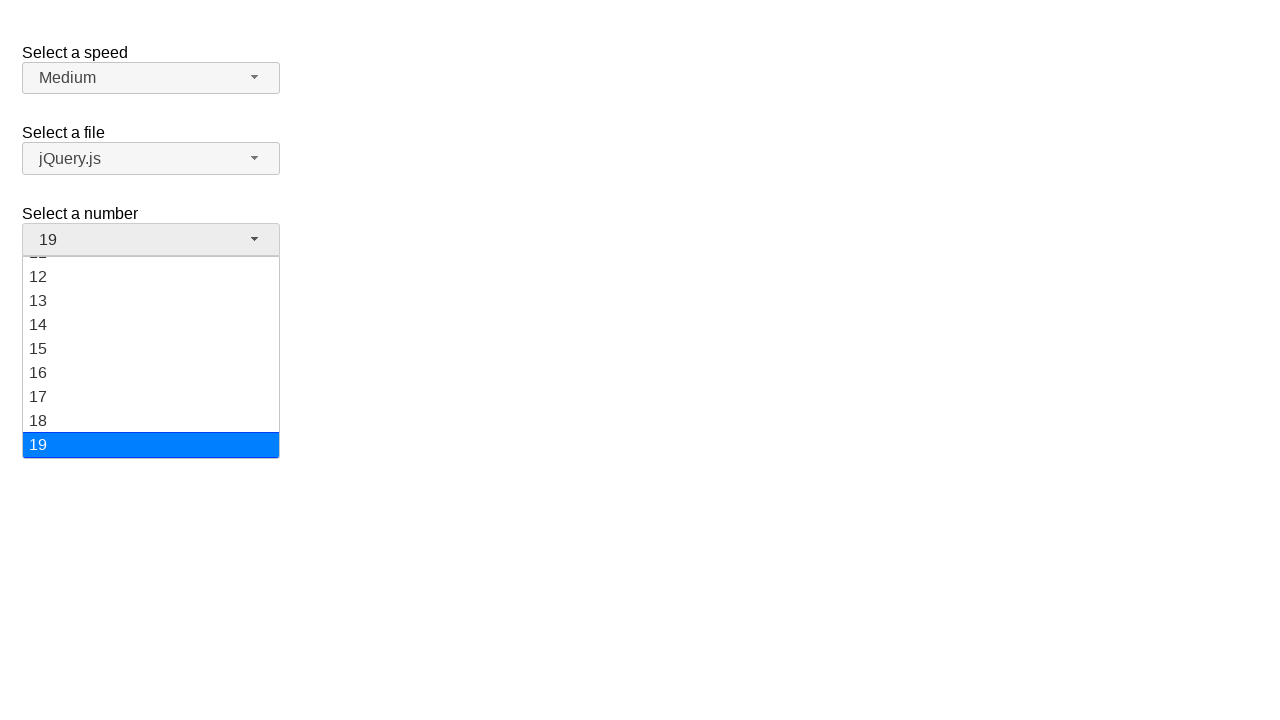

Number dropdown menu loaded
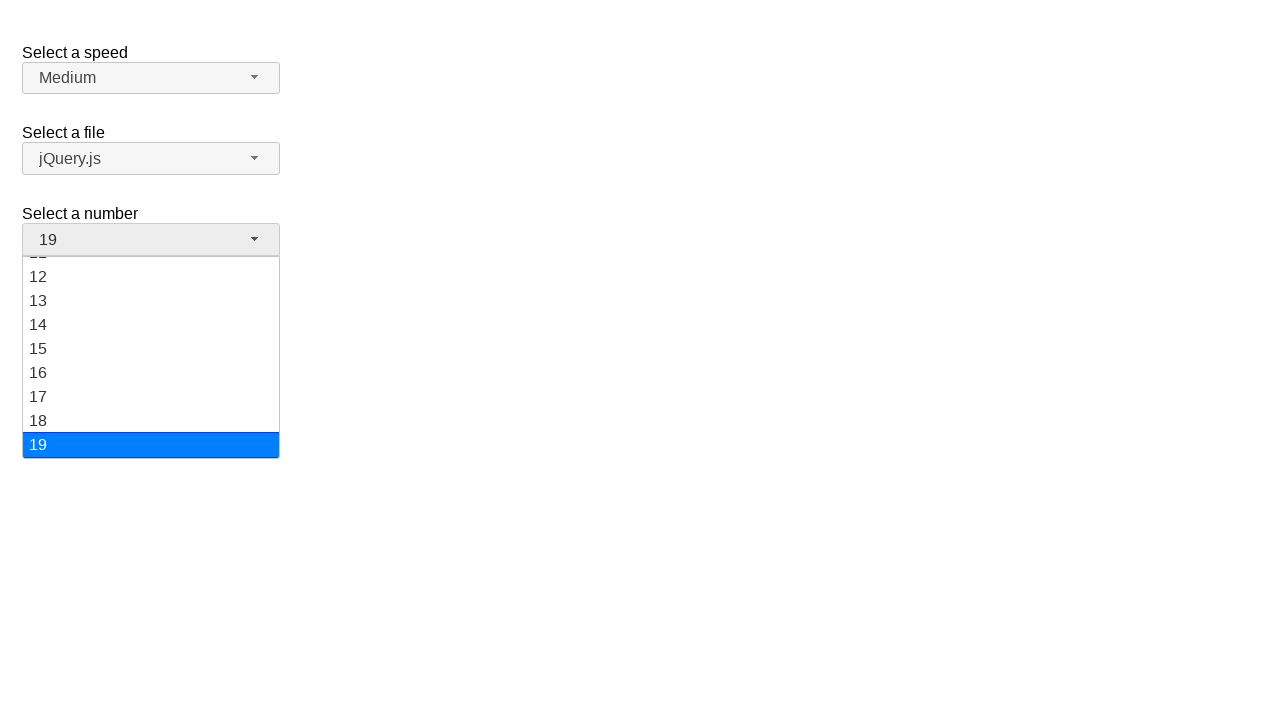

Selected value '6' from dropdown at (151, 357) on xpath=//ul[@id='number-menu']//div[text()='6']
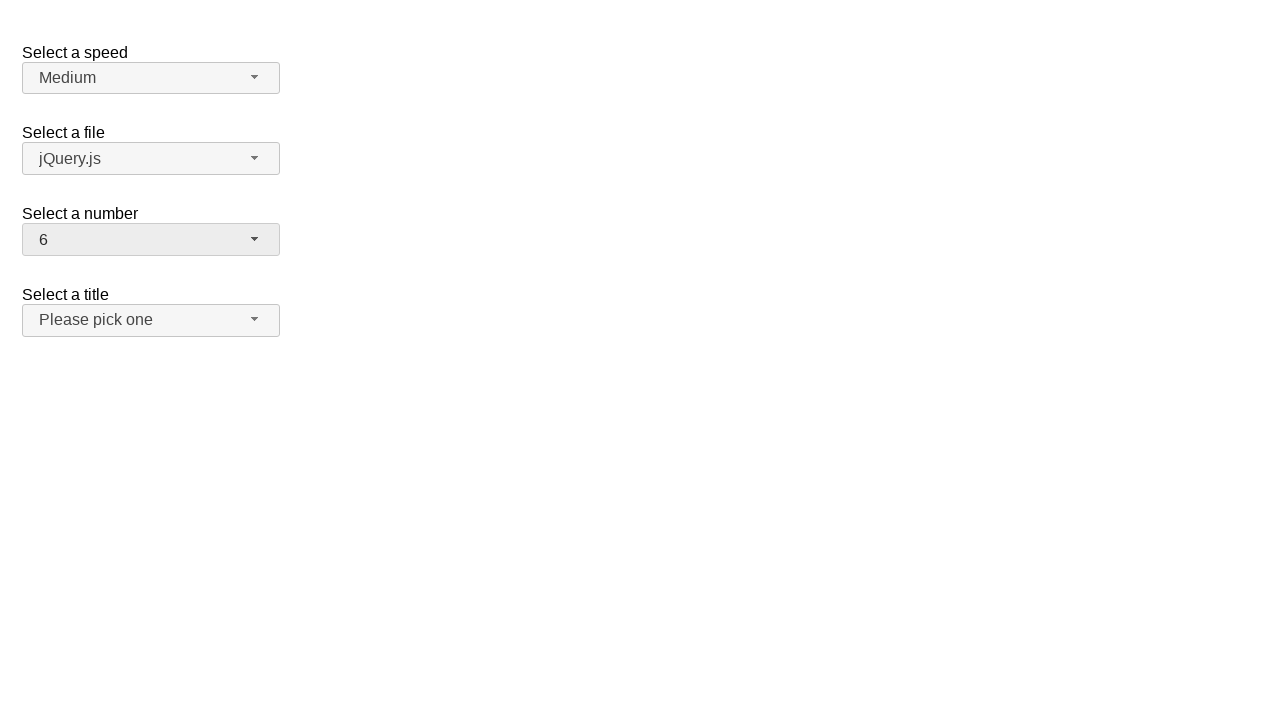

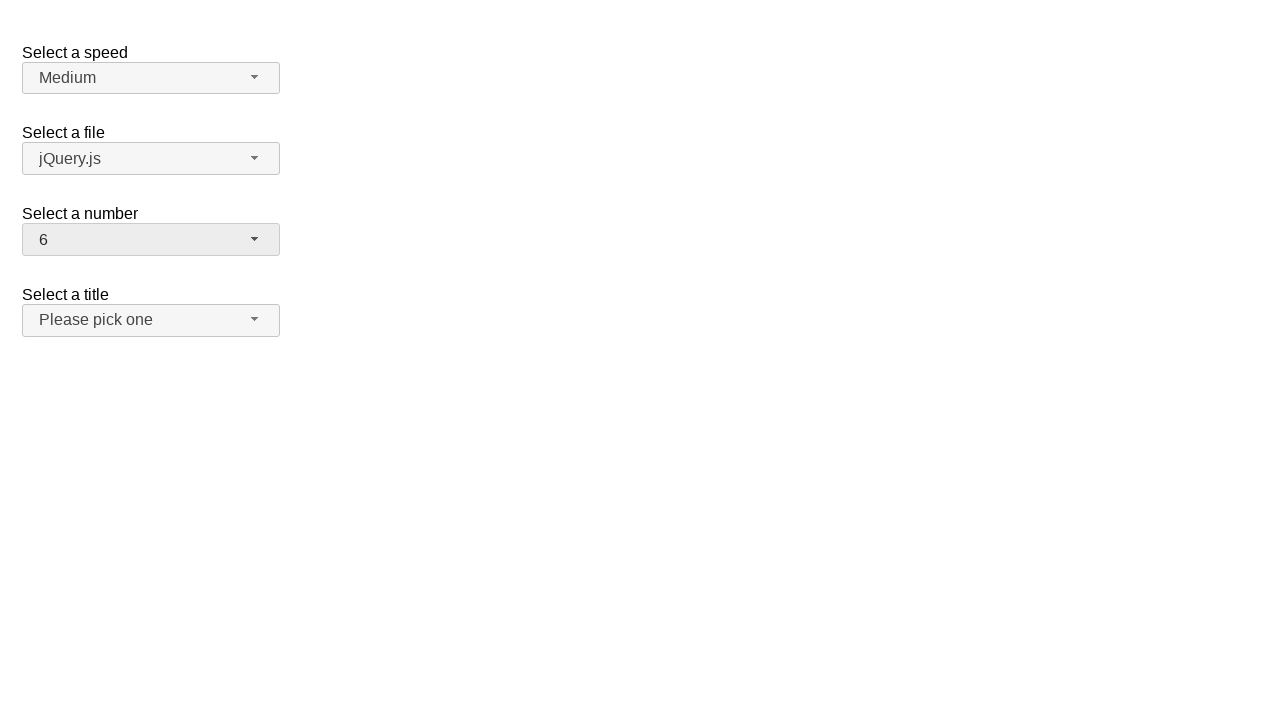